Tests registration form validation with invalid phone number length

Starting URL: https://alada.vn/tai-khoan/dang-ky.html

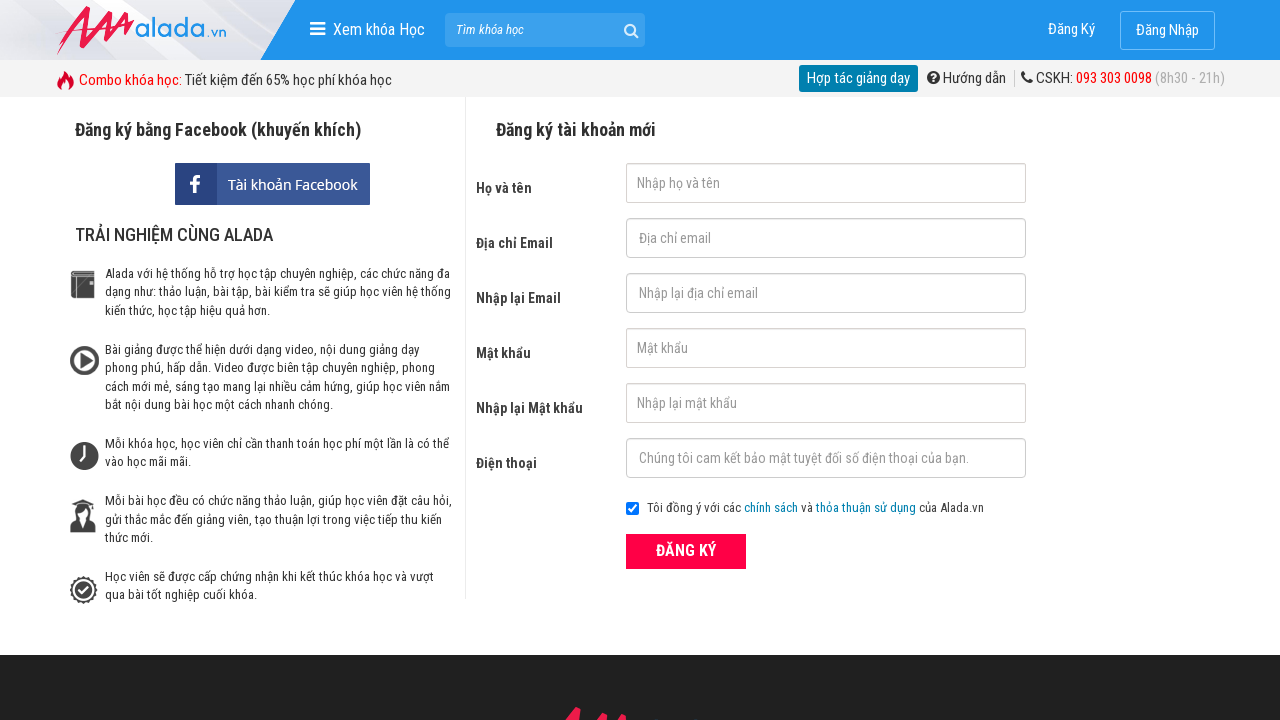

Filled first name field with 'Jack Sparrow' on #txtFirstname
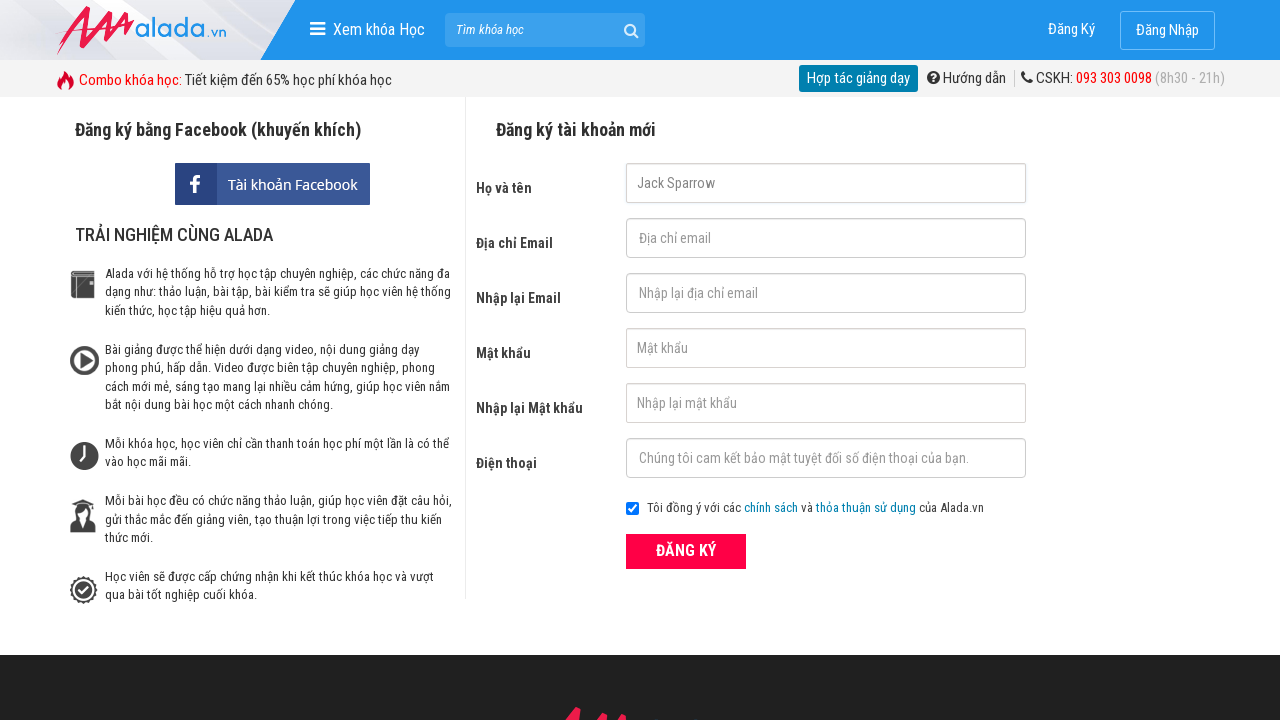

Filled email field with 'ace@mailinator.com' on #txtEmail
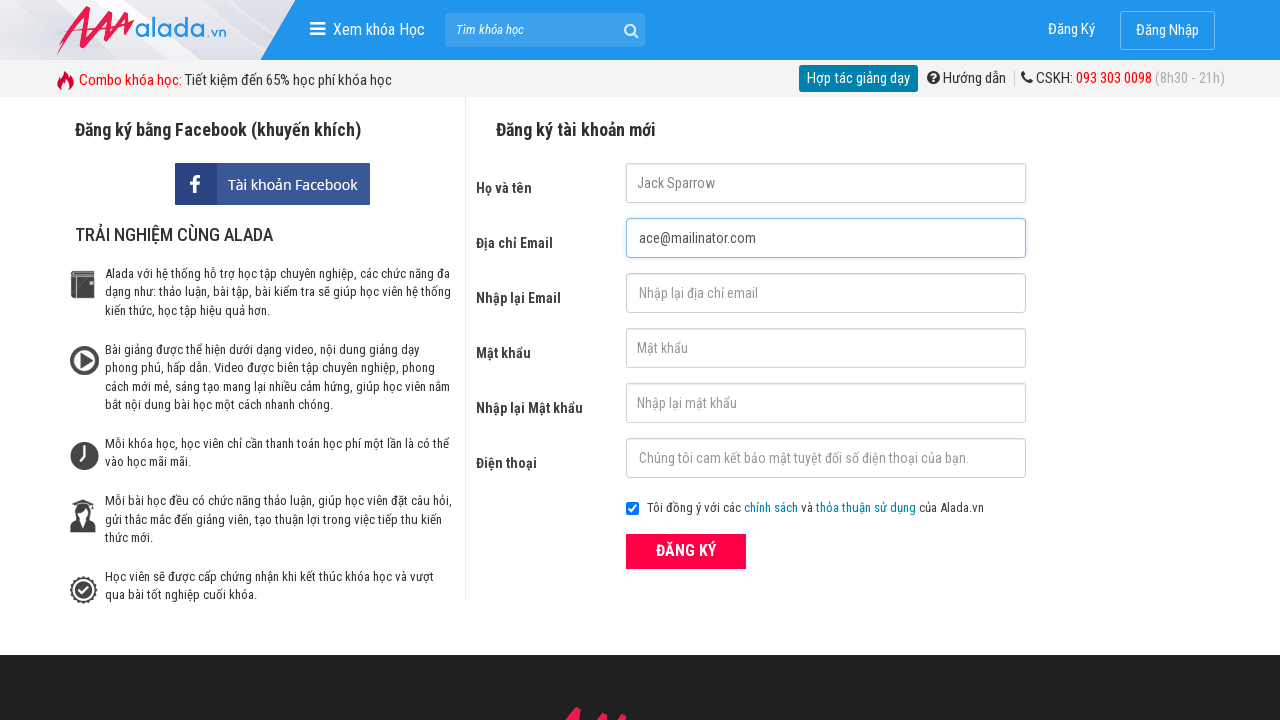

Filled confirm email field with 'ace@mailinator.com' on #txtCEmail
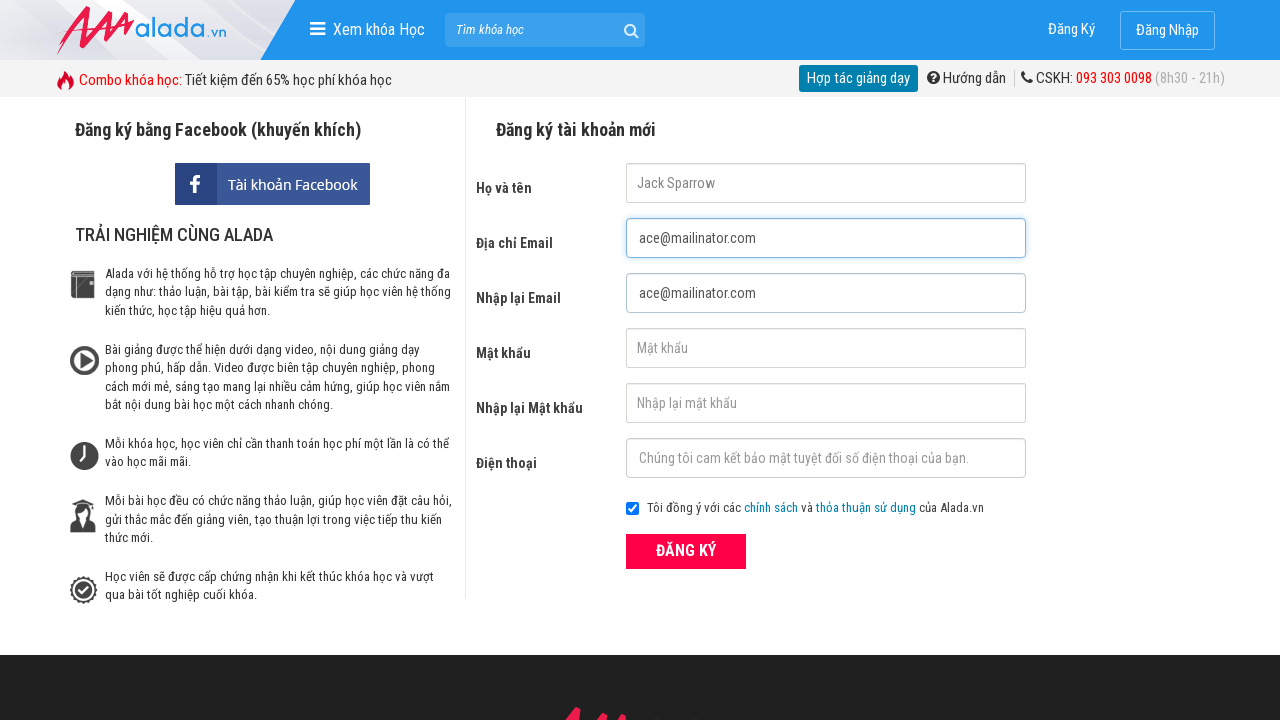

Filled password field with '1234568' on #txtPassword
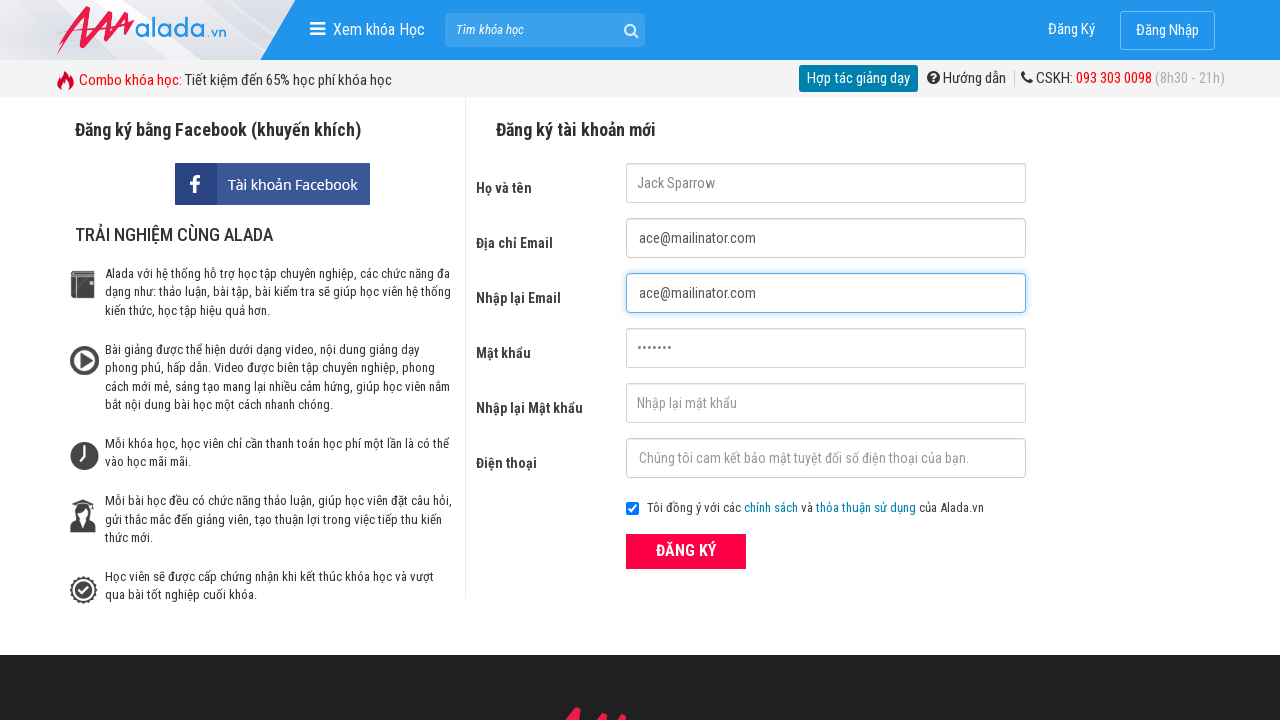

Filled confirm password field with '1234568' on #txtCPassword
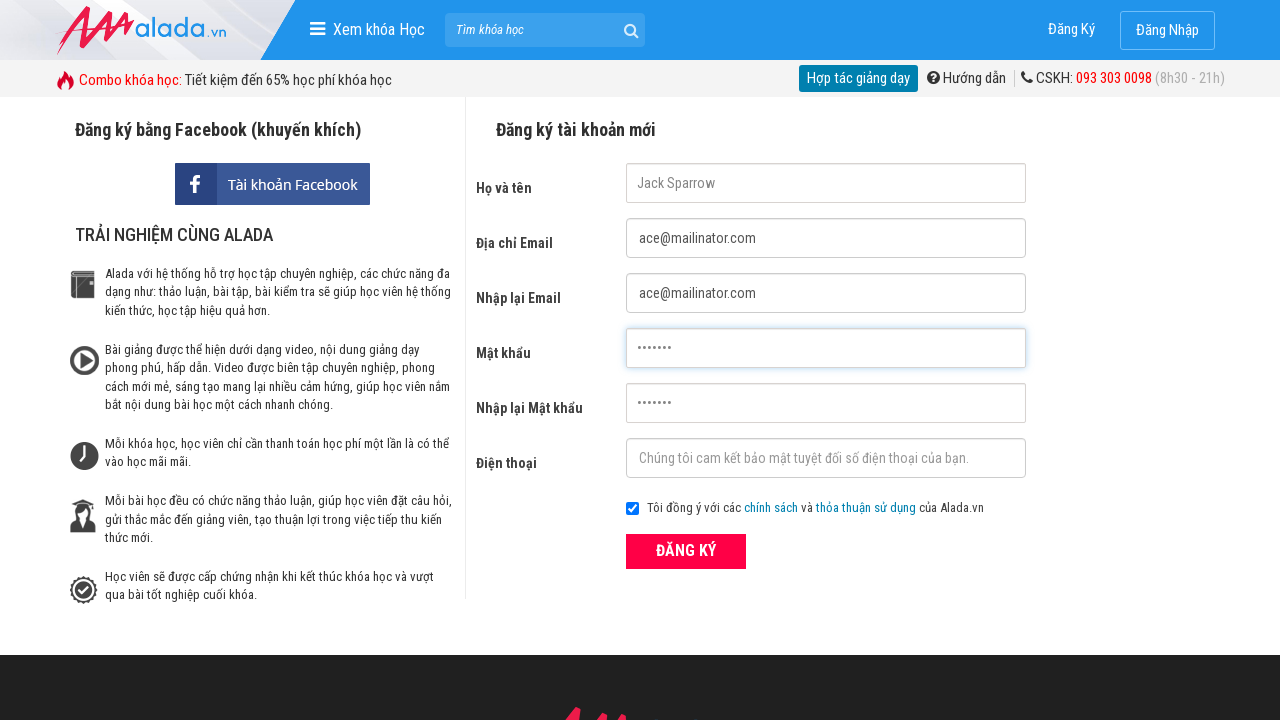

Filled phone field with invalid phone number '096079' on #txtPhone
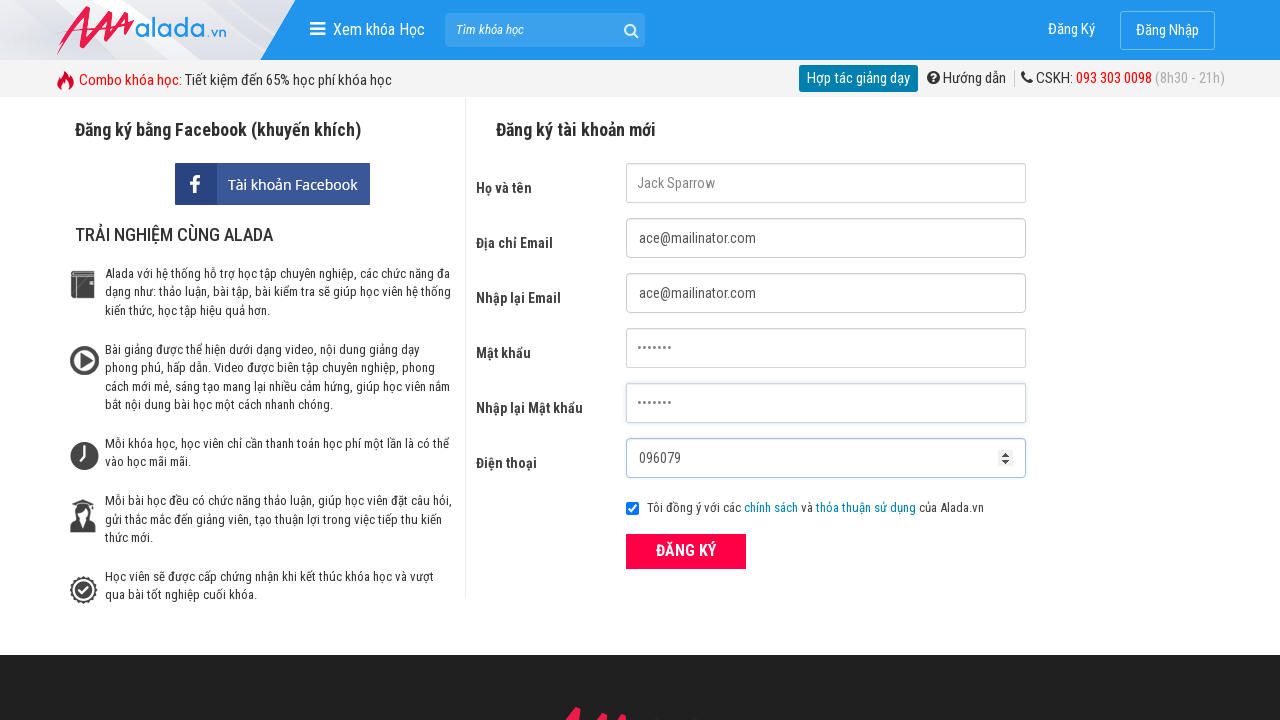

Clicked ĐĂNG KÝ (Register) button at (686, 551) on xpath=//div[@class='form frmRegister']//button[text()='ĐĂNG KÝ']
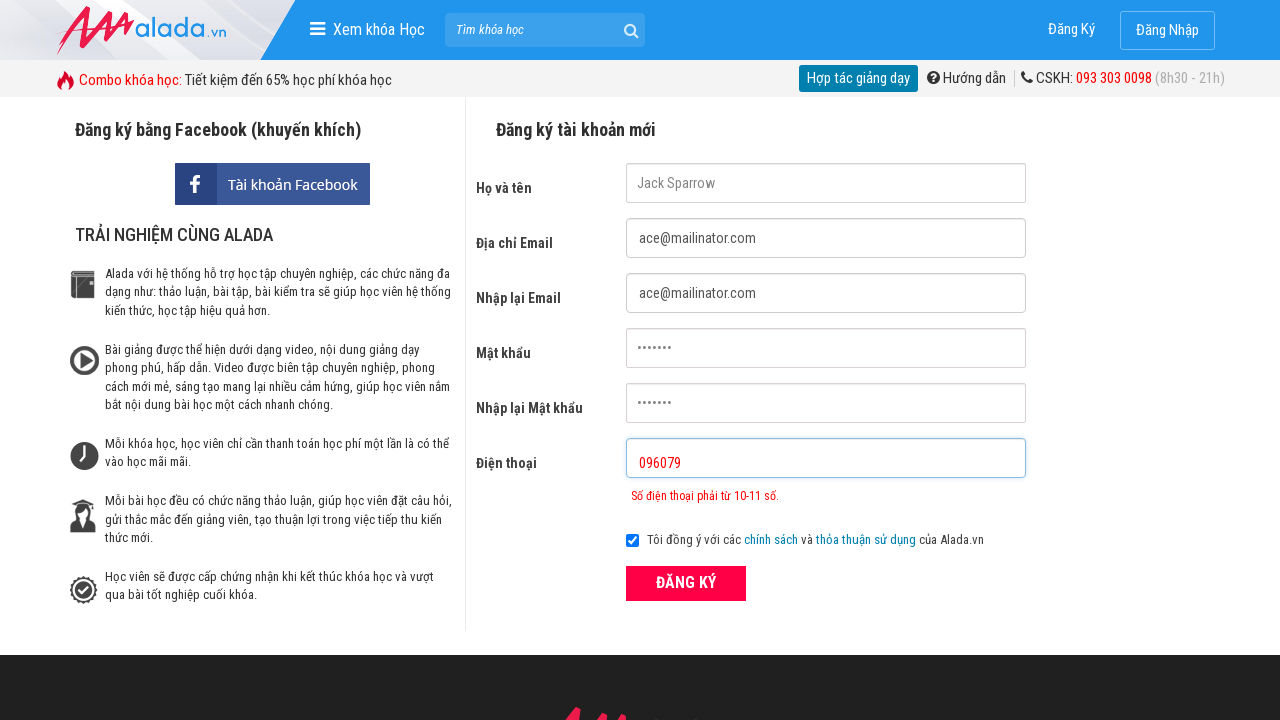

Wait for phone number error message to appear
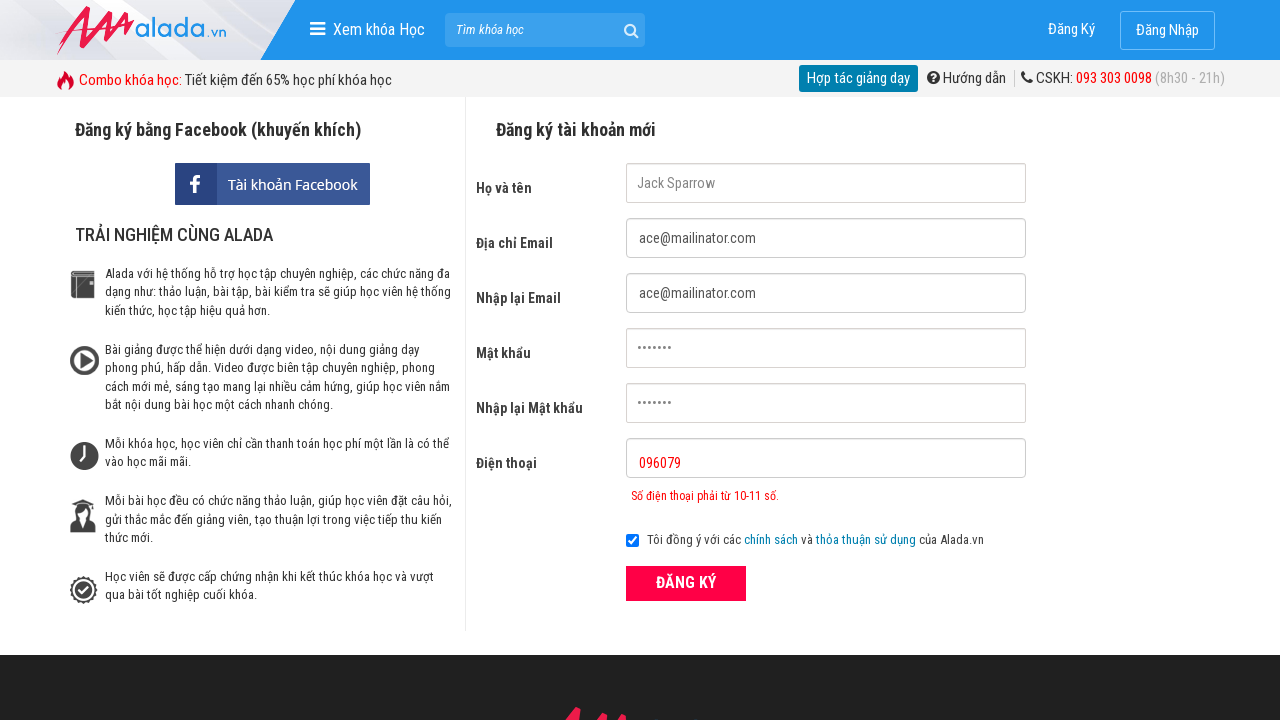

Cleared phone number field on #txtPhone
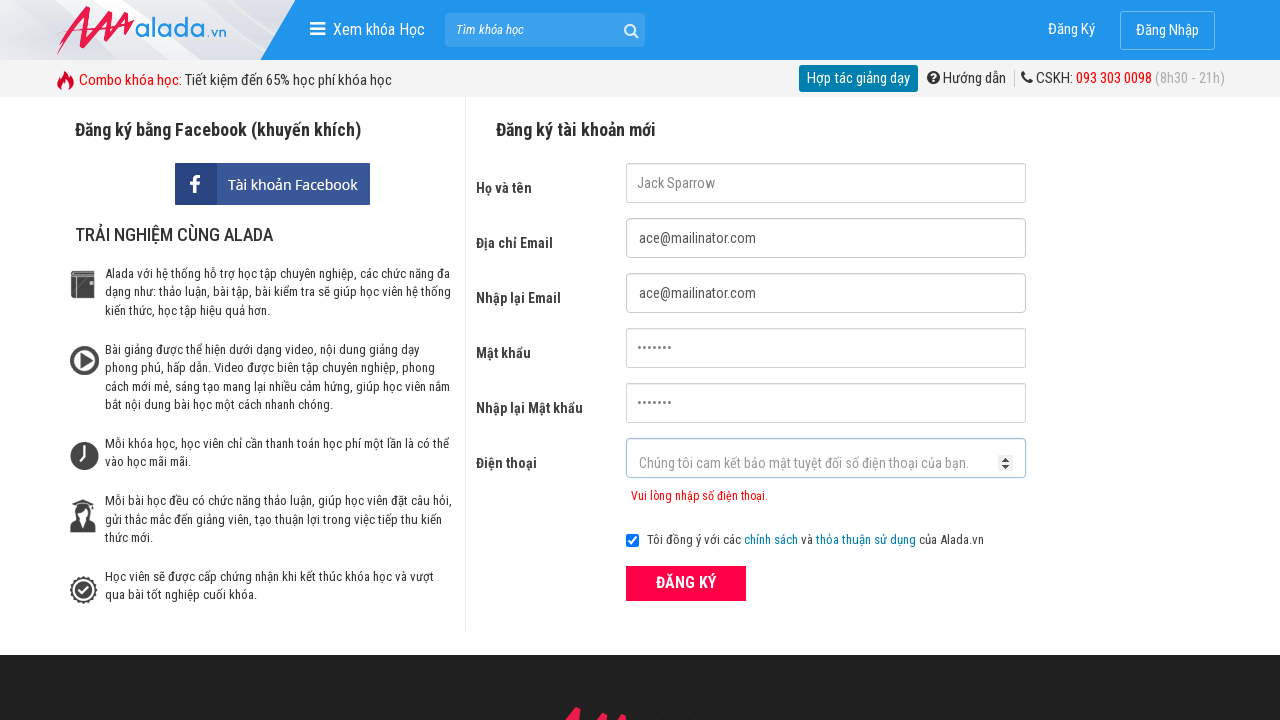

Filled phone field with another invalid phone number '960324324234' on #txtPhone
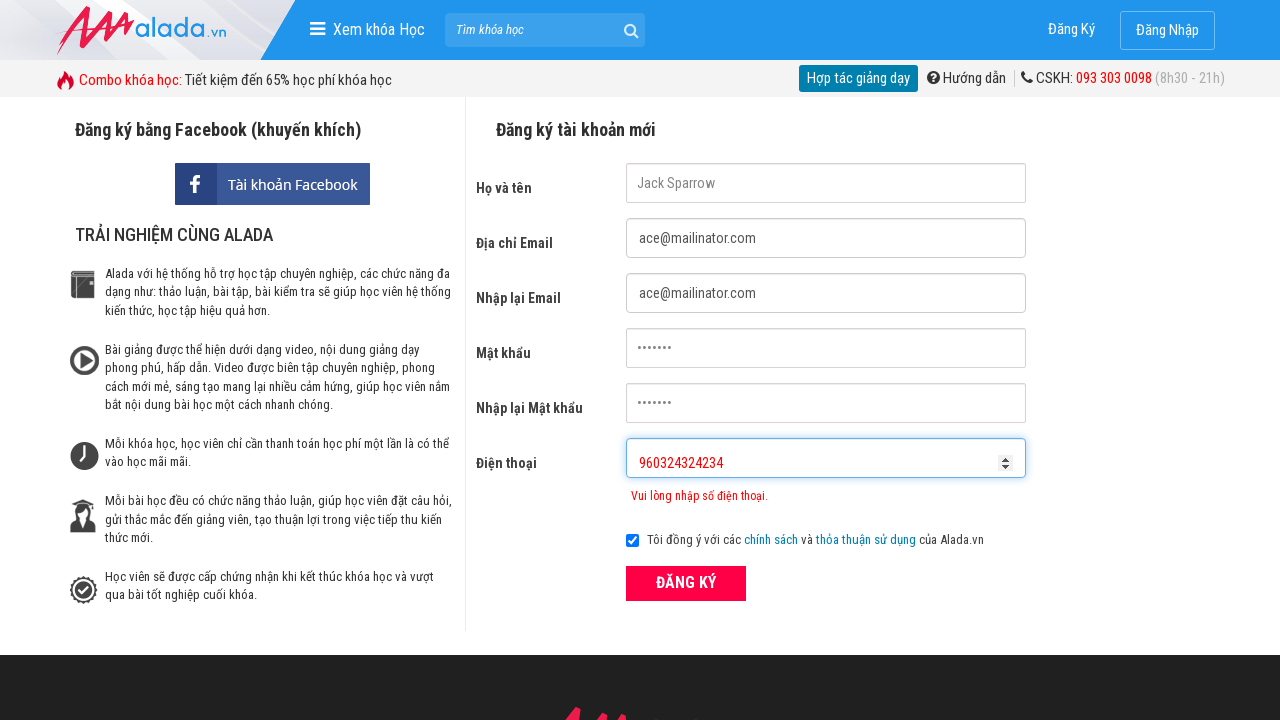

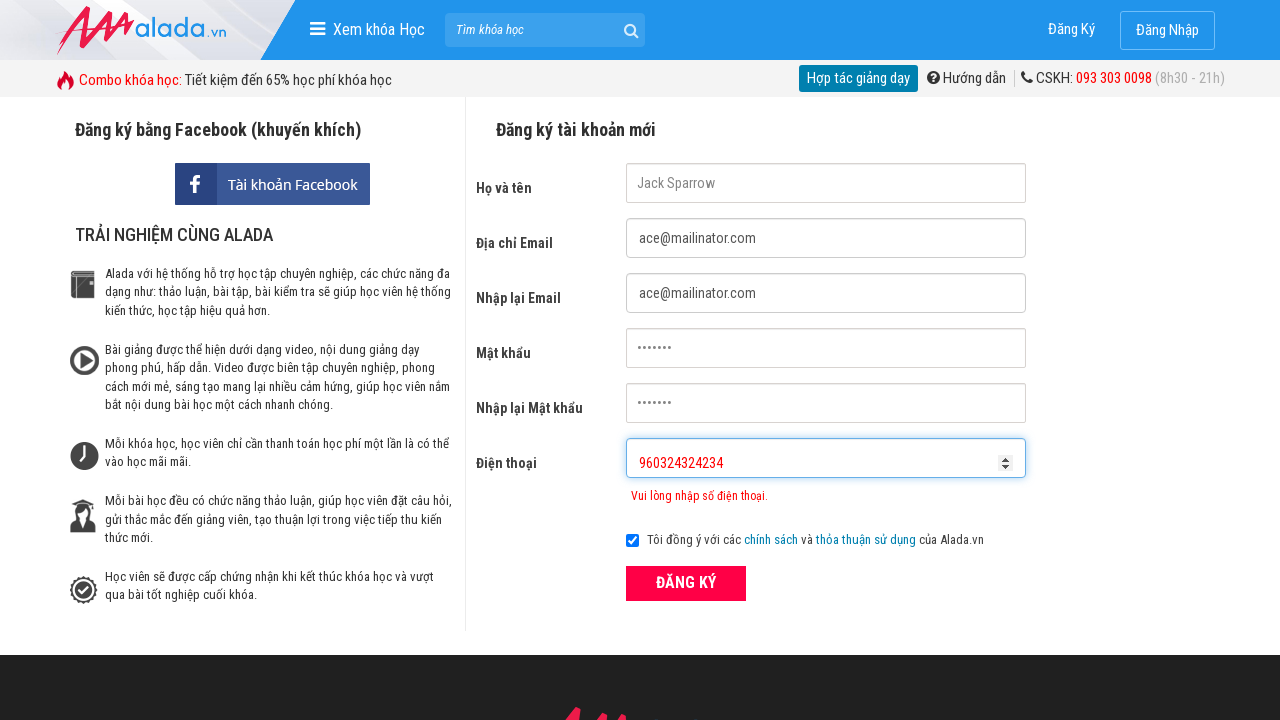